Tests navigation to the Fleet page by hovering over the About Us menu and clicking the Fleet link, then verifies the page title contains "Fleet"

Starting URL: http://spicejet.com/

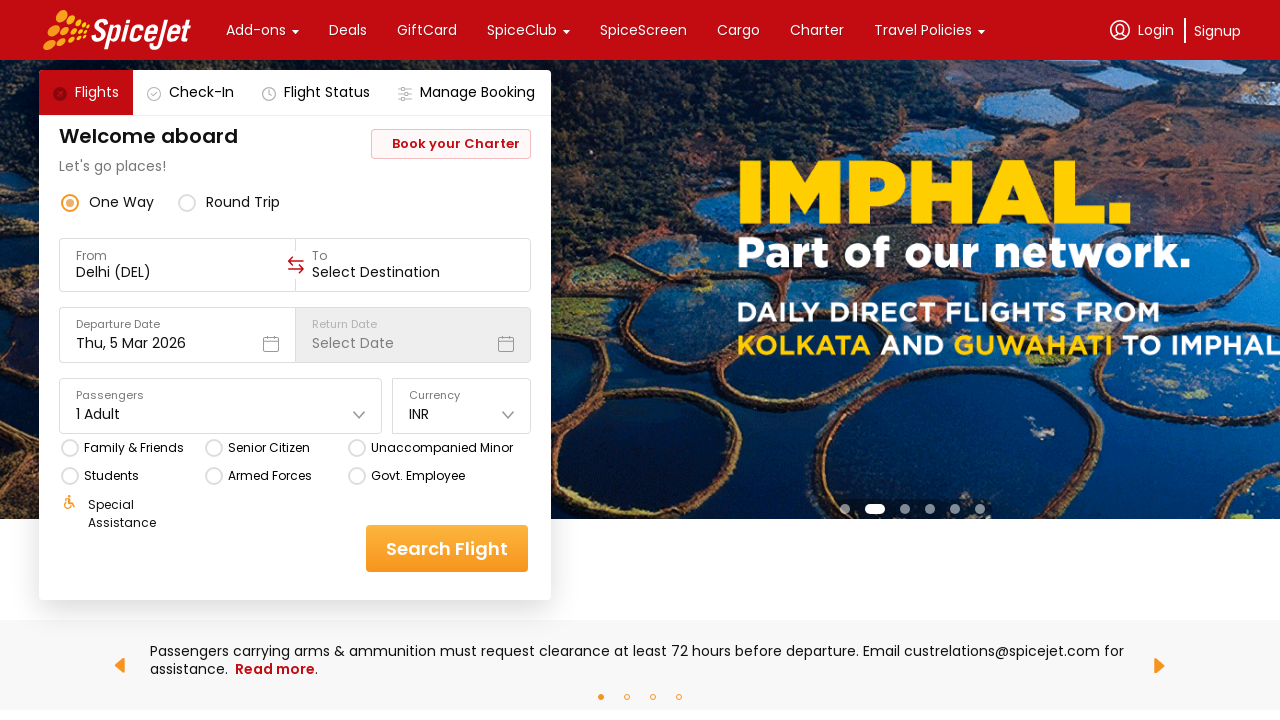

Hovered over 'About Us' menu item at (147, 360) on text='About Us' >> nth=0
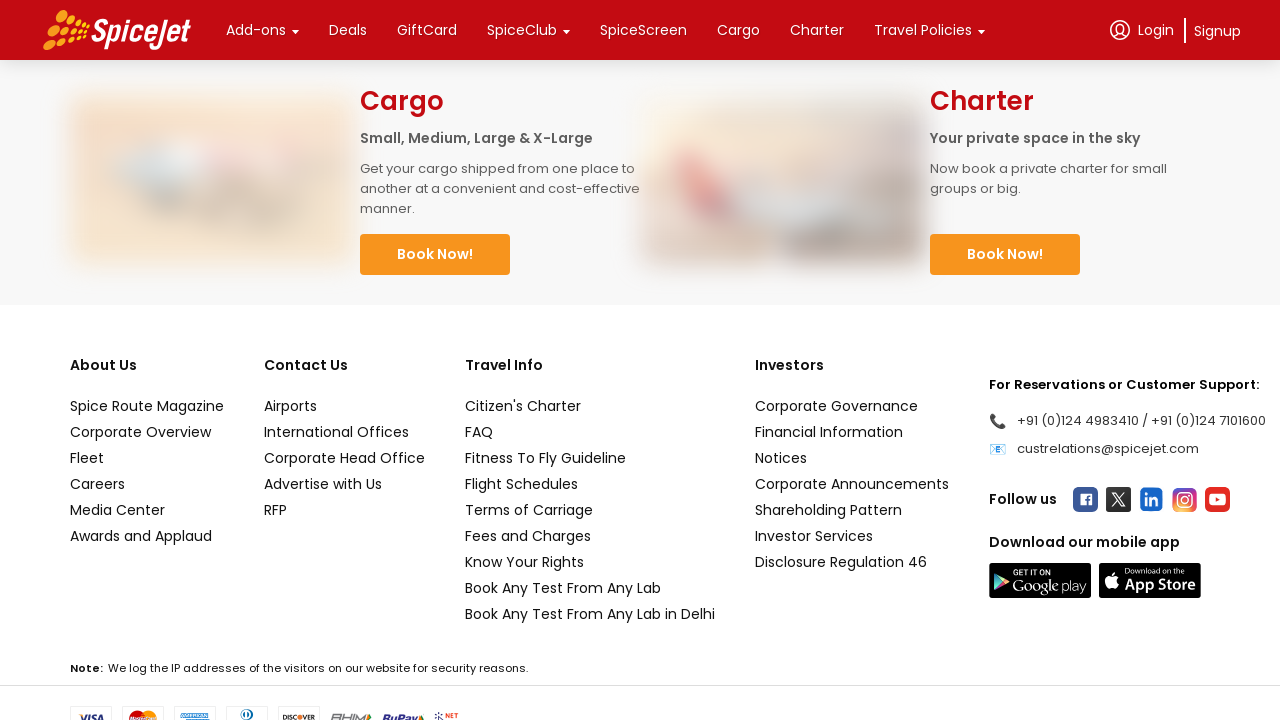

Clicked 'Fleet' link in dropdown menu at (147, 458) on text='Fleet'
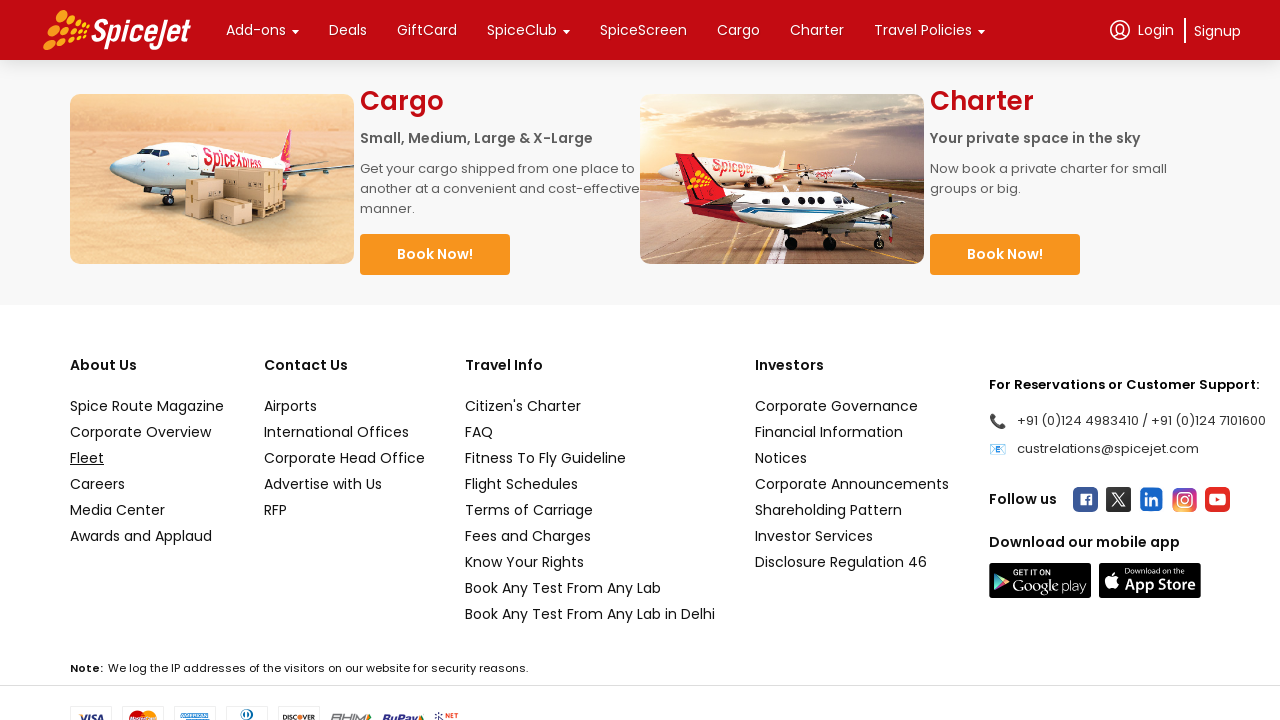

New page opened and switched to Fleet tab at (147, 458) on text='Fleet'
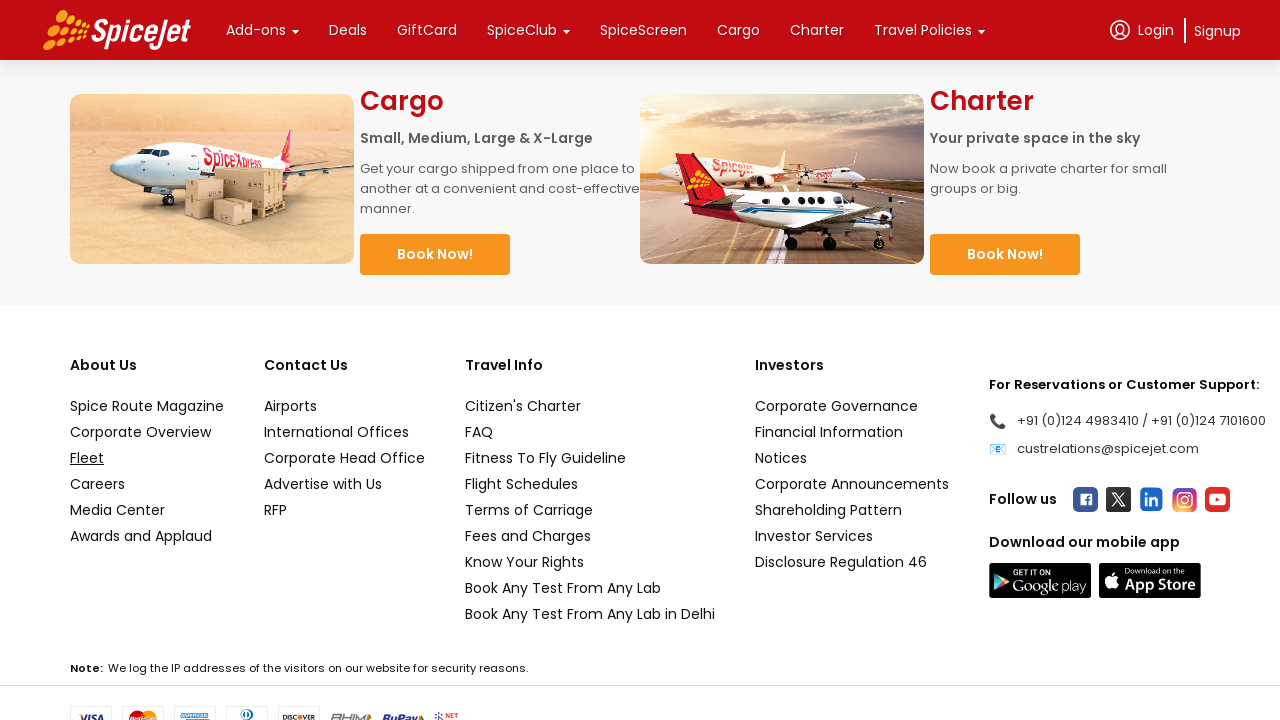

Verified page title contains 'Fleet'
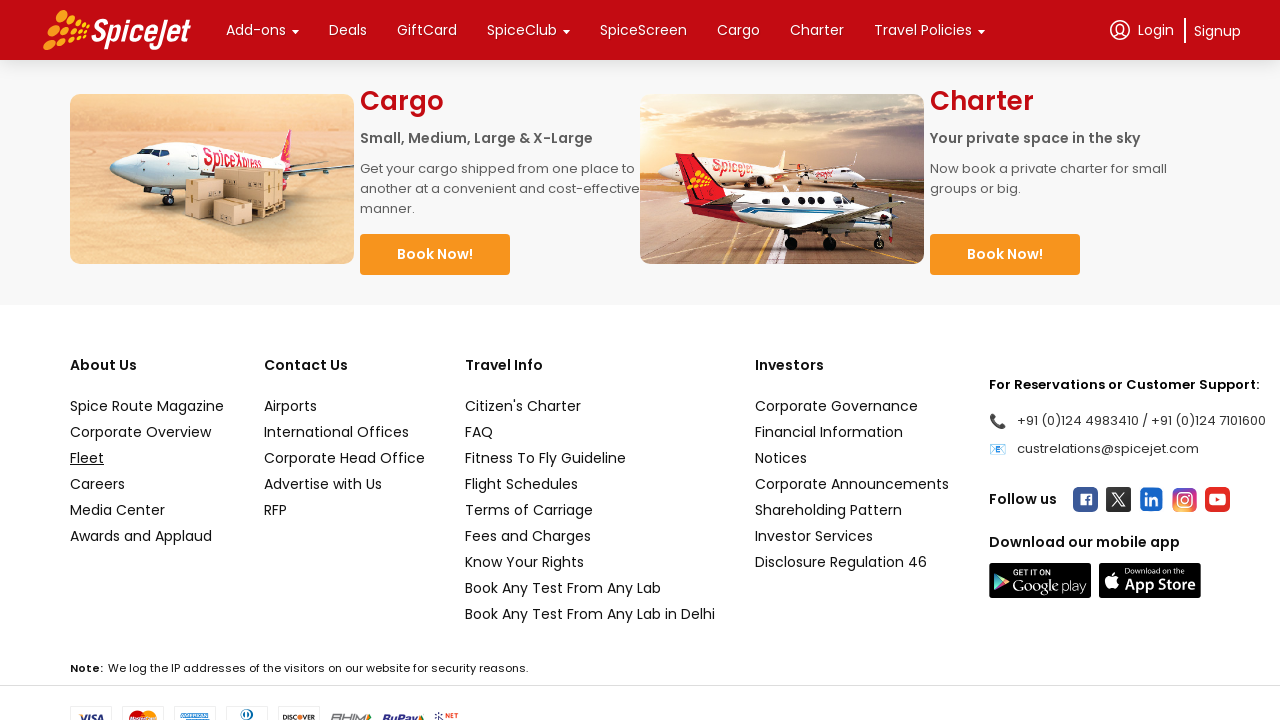

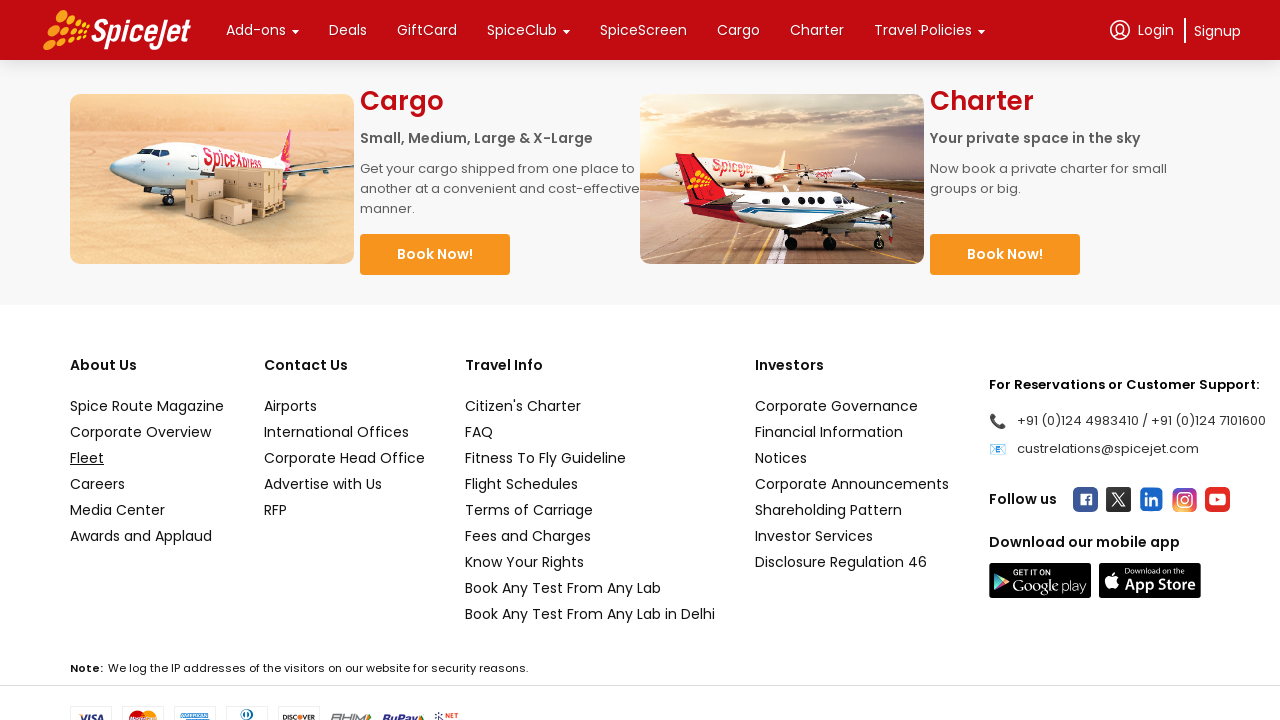